Tests file upload functionality by selecting a file using the file input and clicking the upload button to submit it.

Starting URL: https://practice.expandtesting.com/upload

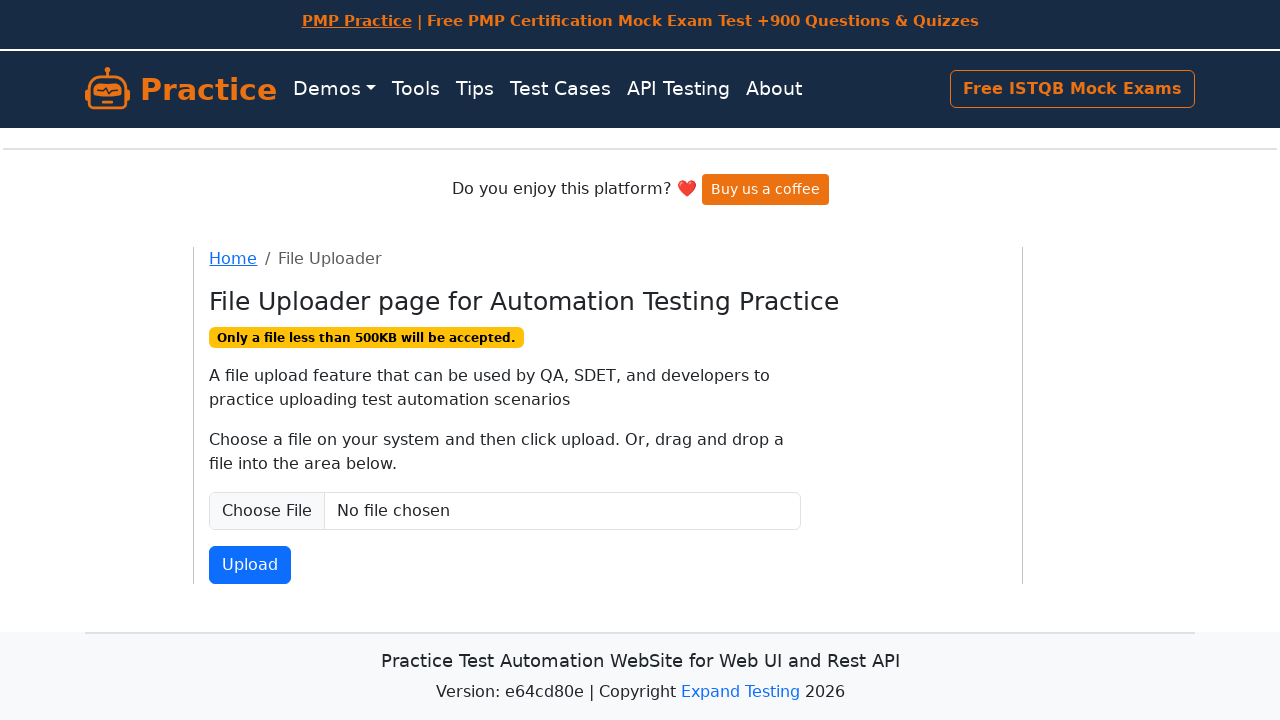

Created temporary test JPEG file for upload
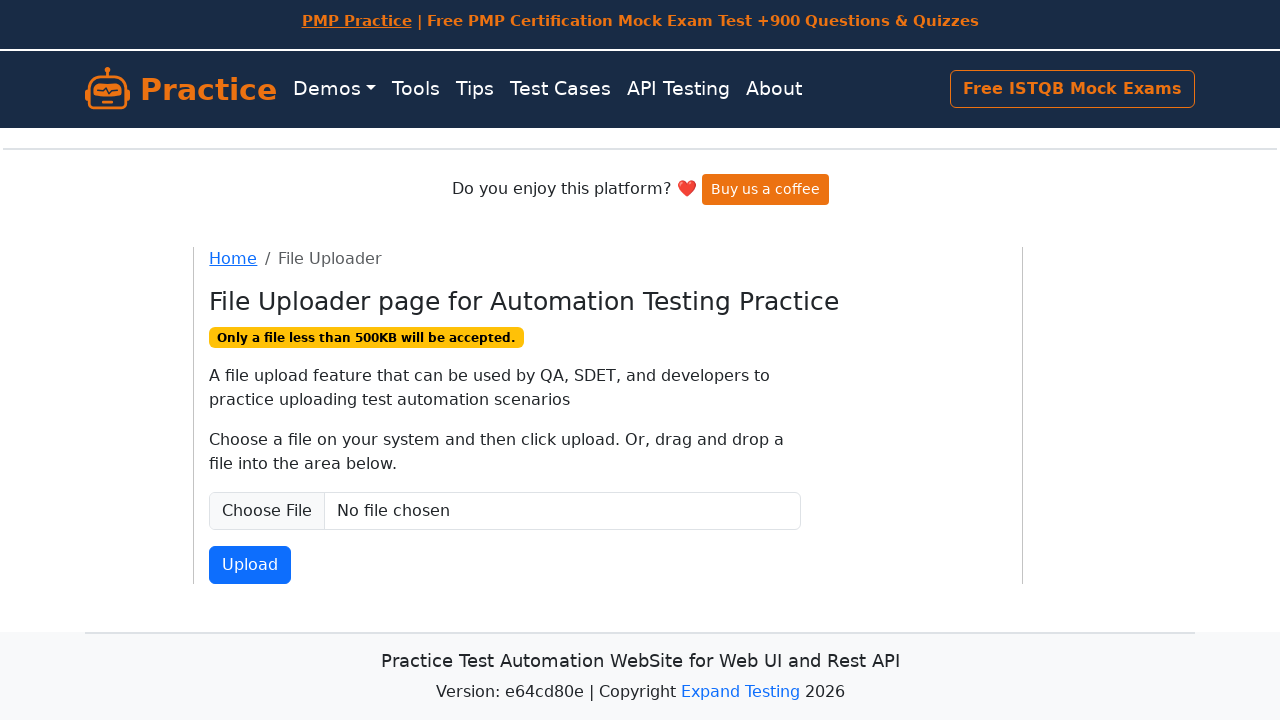

File input element located
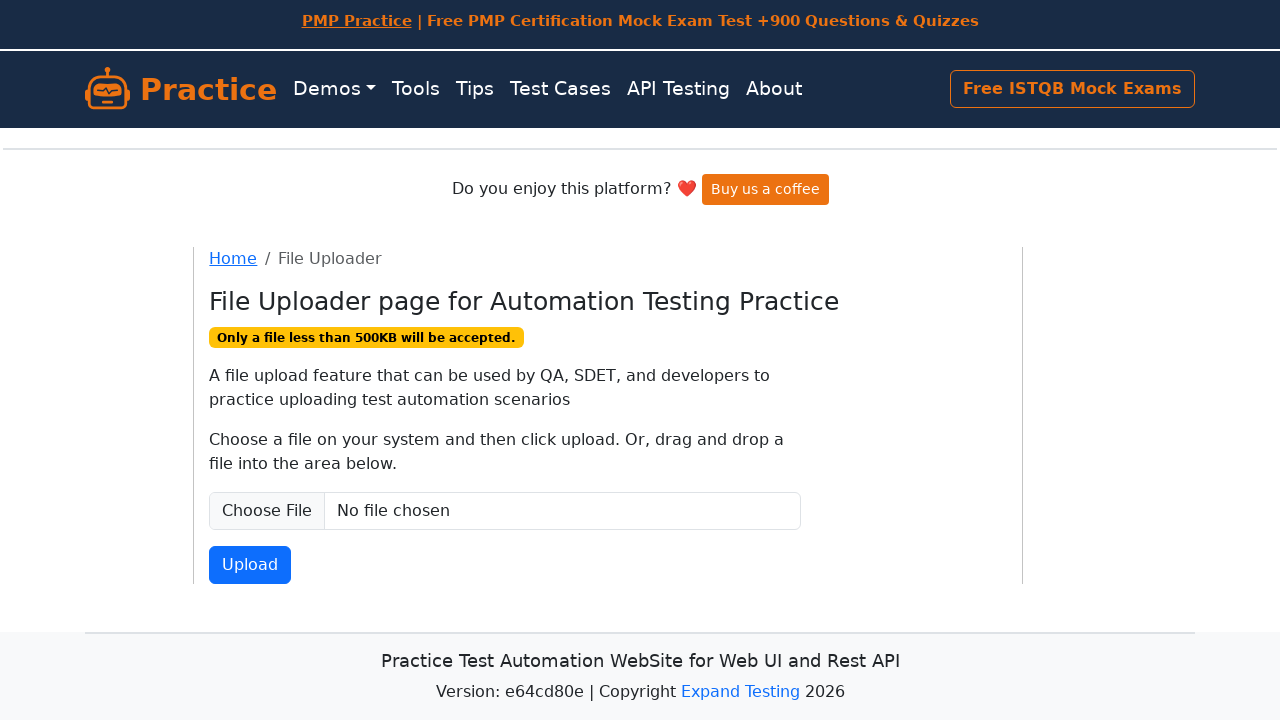

Selected test image file for upload
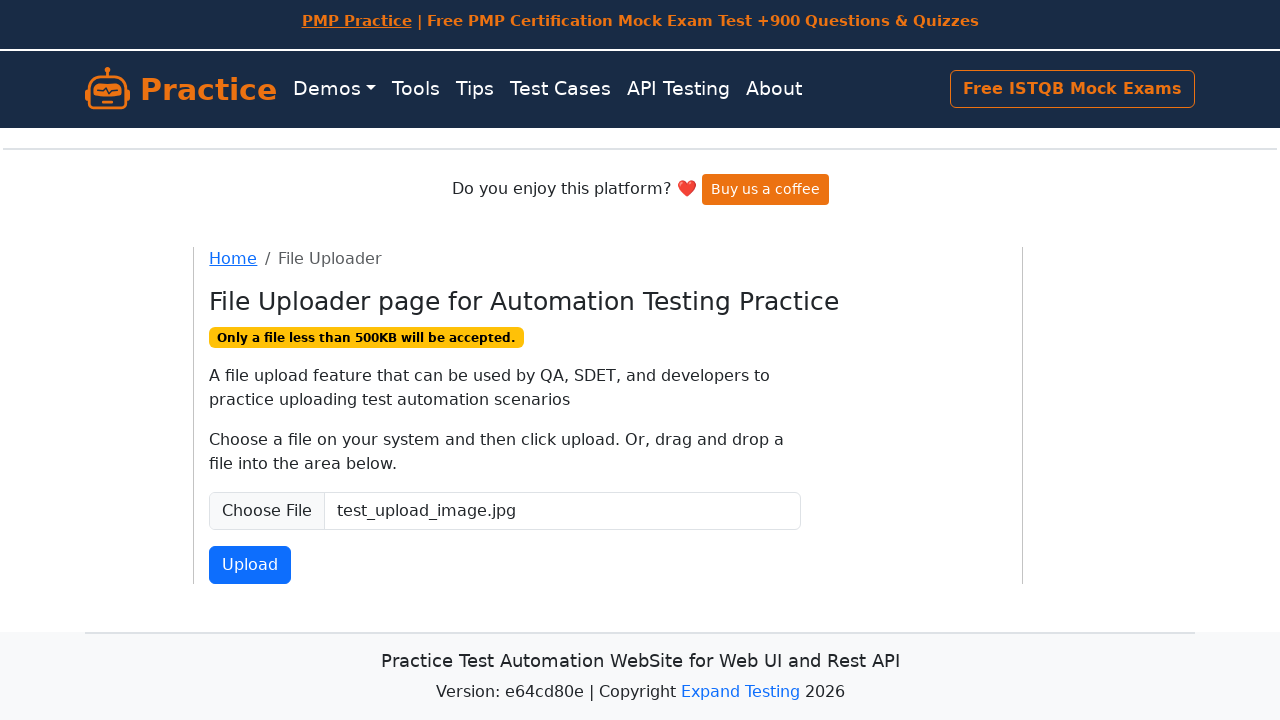

Upload button element located
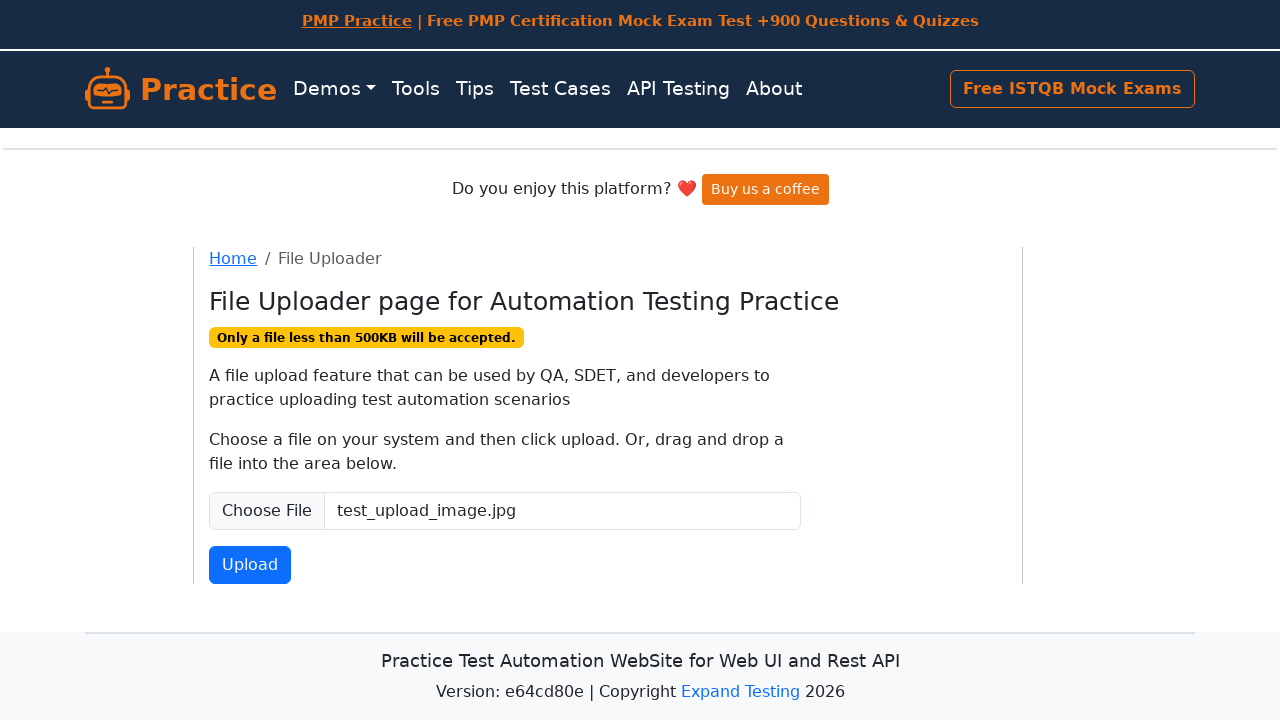

Clicked upload button to submit file
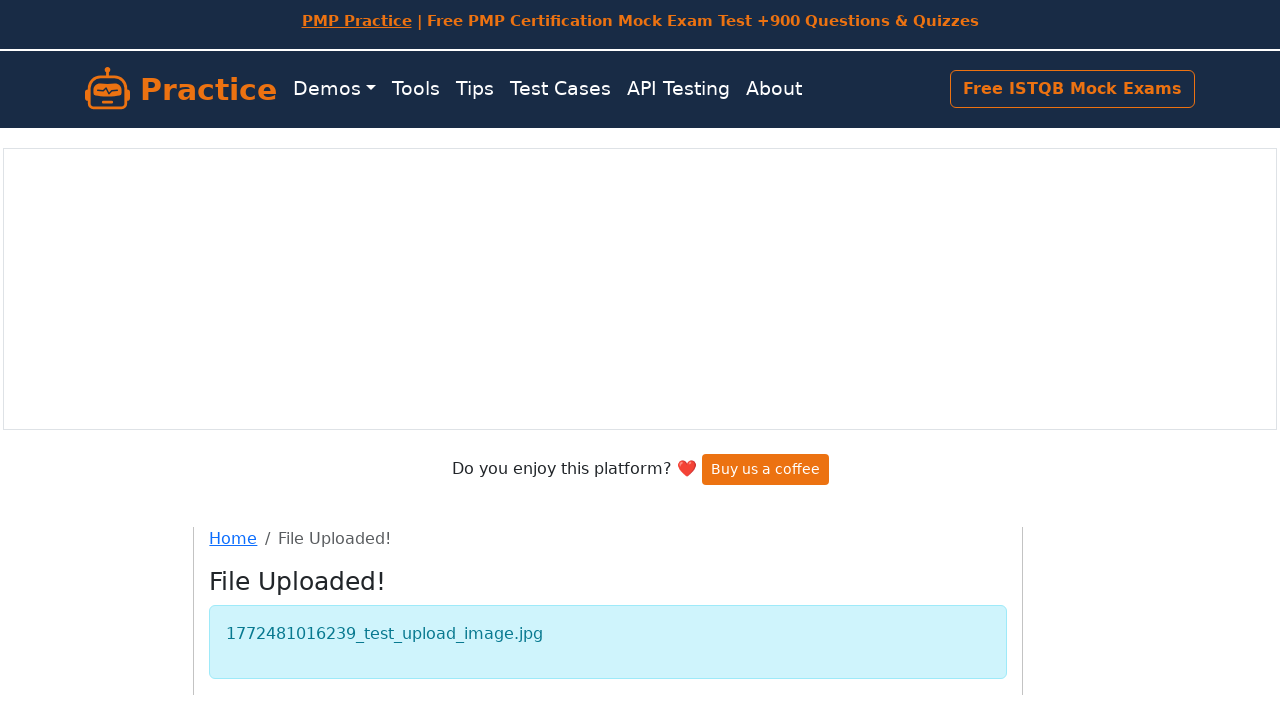

File upload completed and page loaded
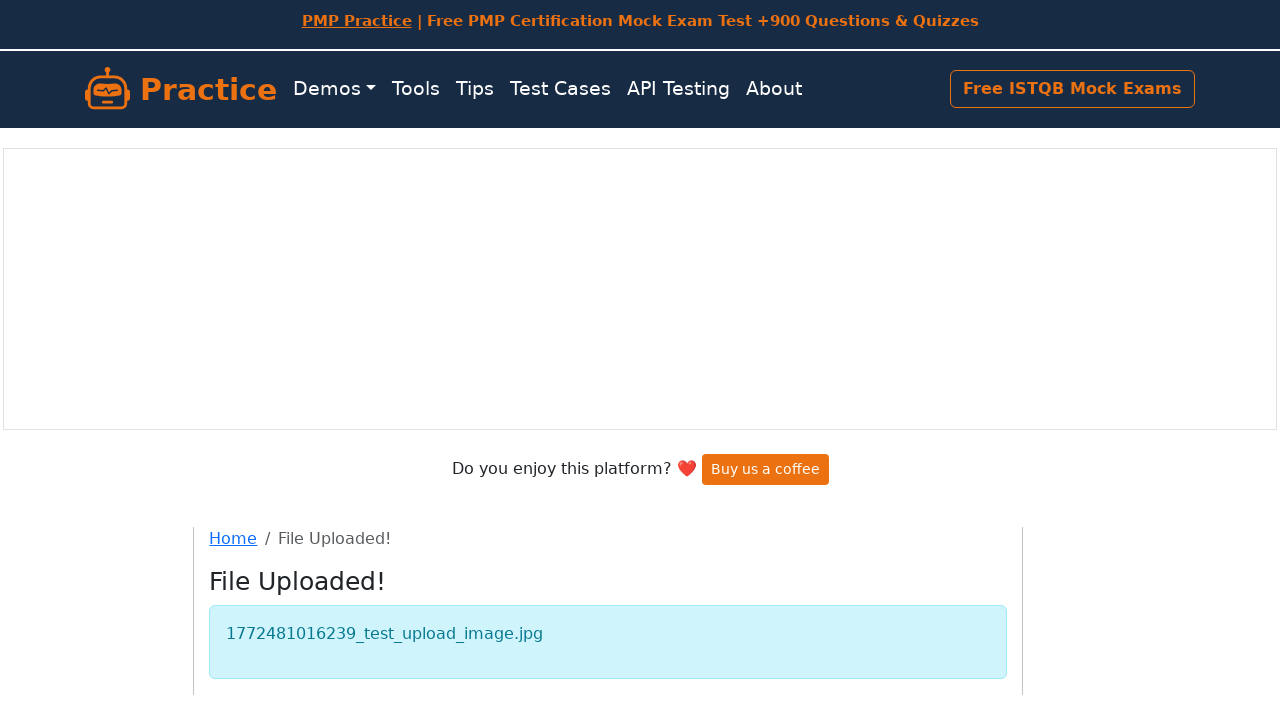

Cleaned up temporary test file
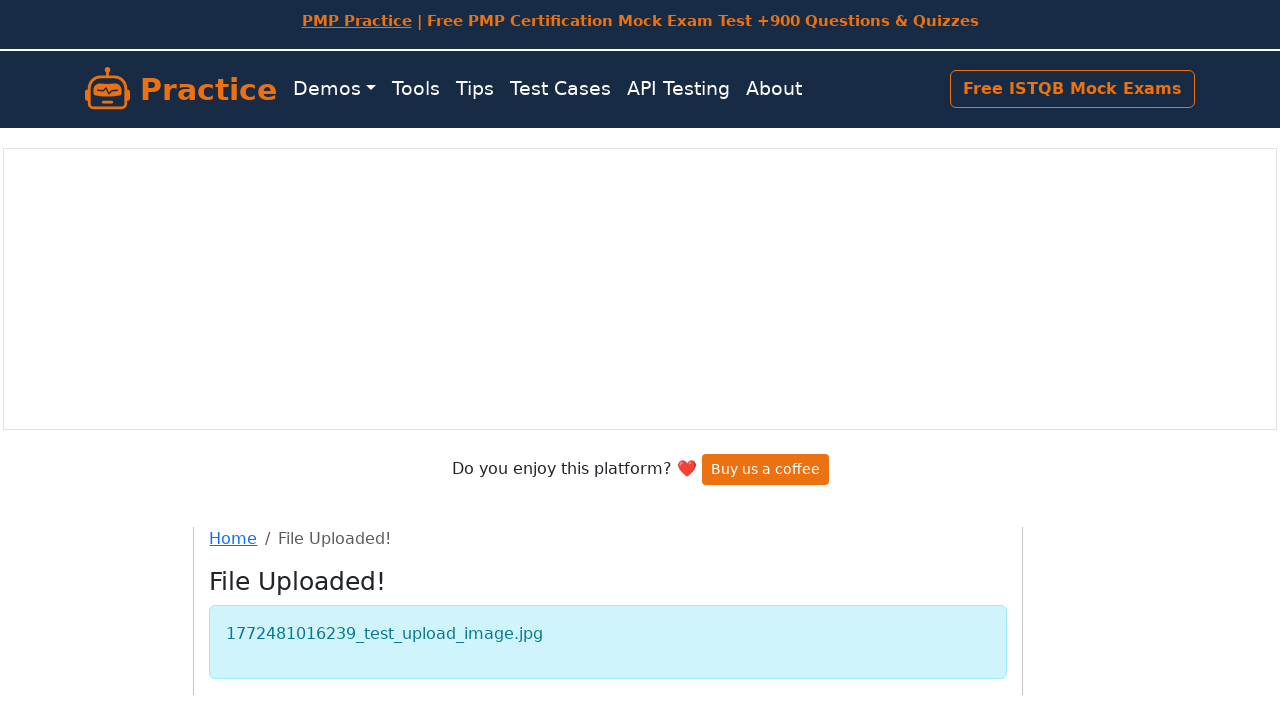

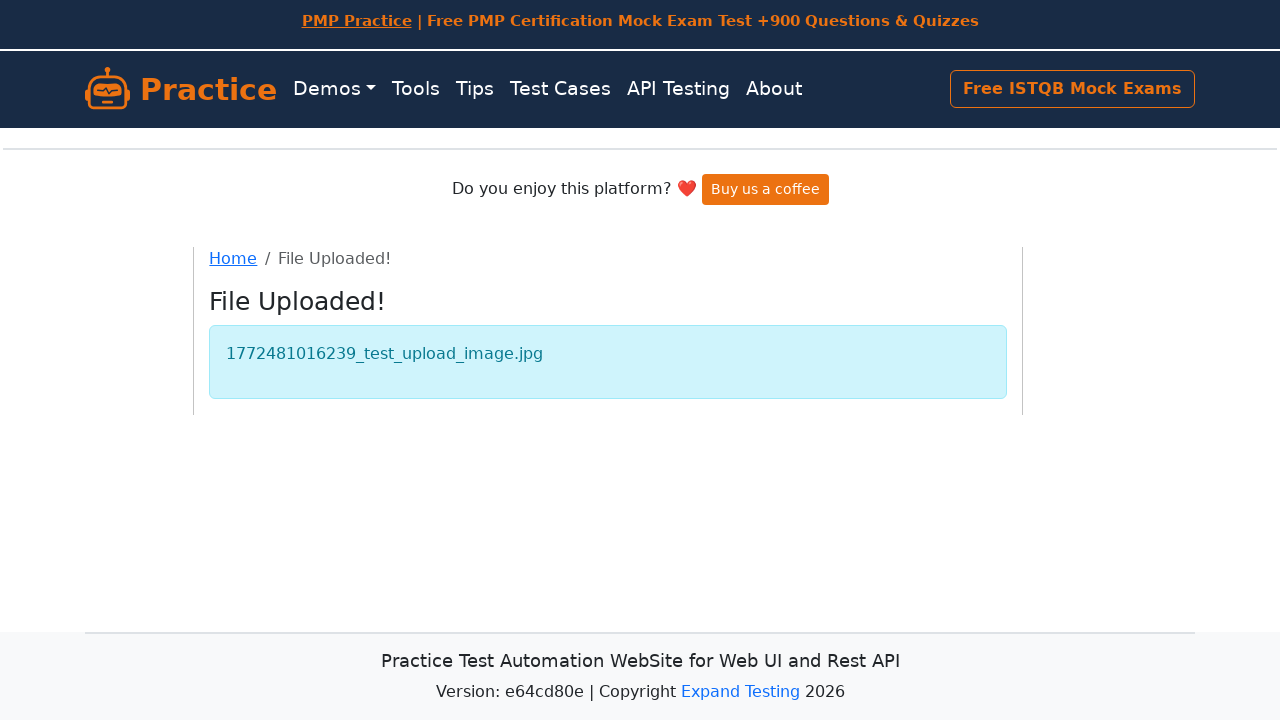